Navigates to HuggingFace homepage, clicks on the Datasets tab, and verifies the datasets page title is displayed correctly.

Starting URL: https://huggingface.co/

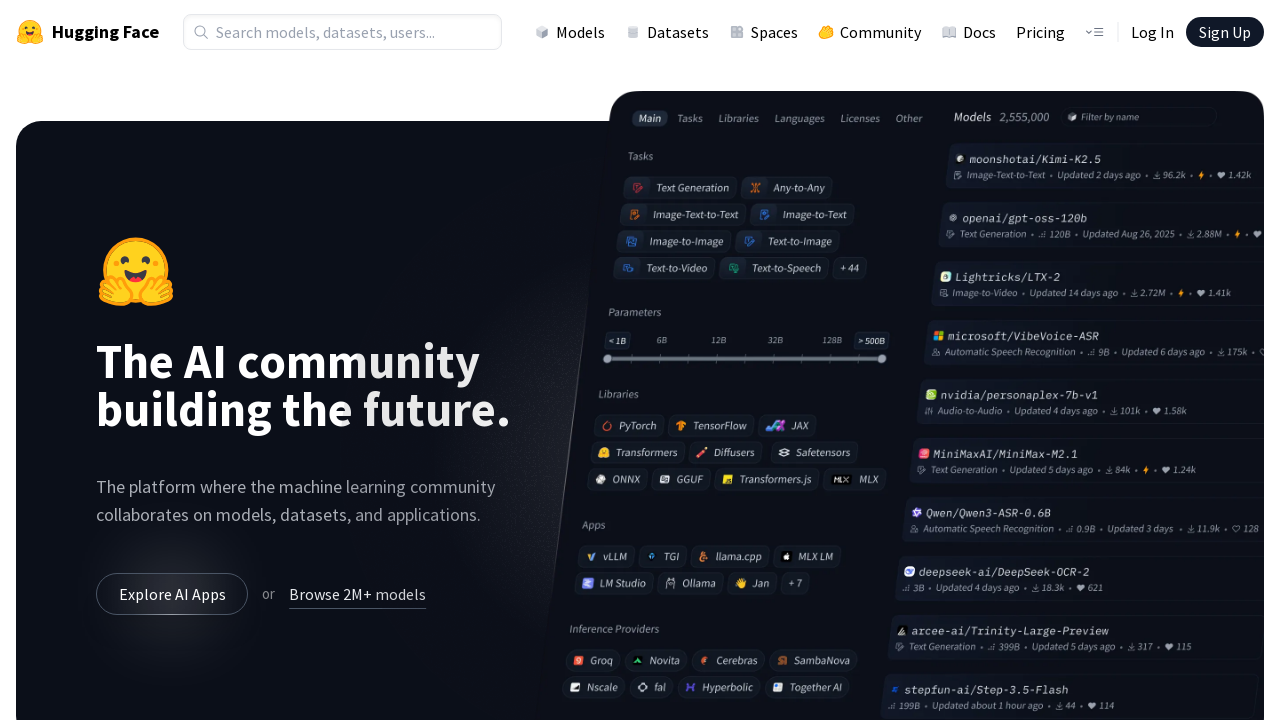

Navigated to HuggingFace homepage
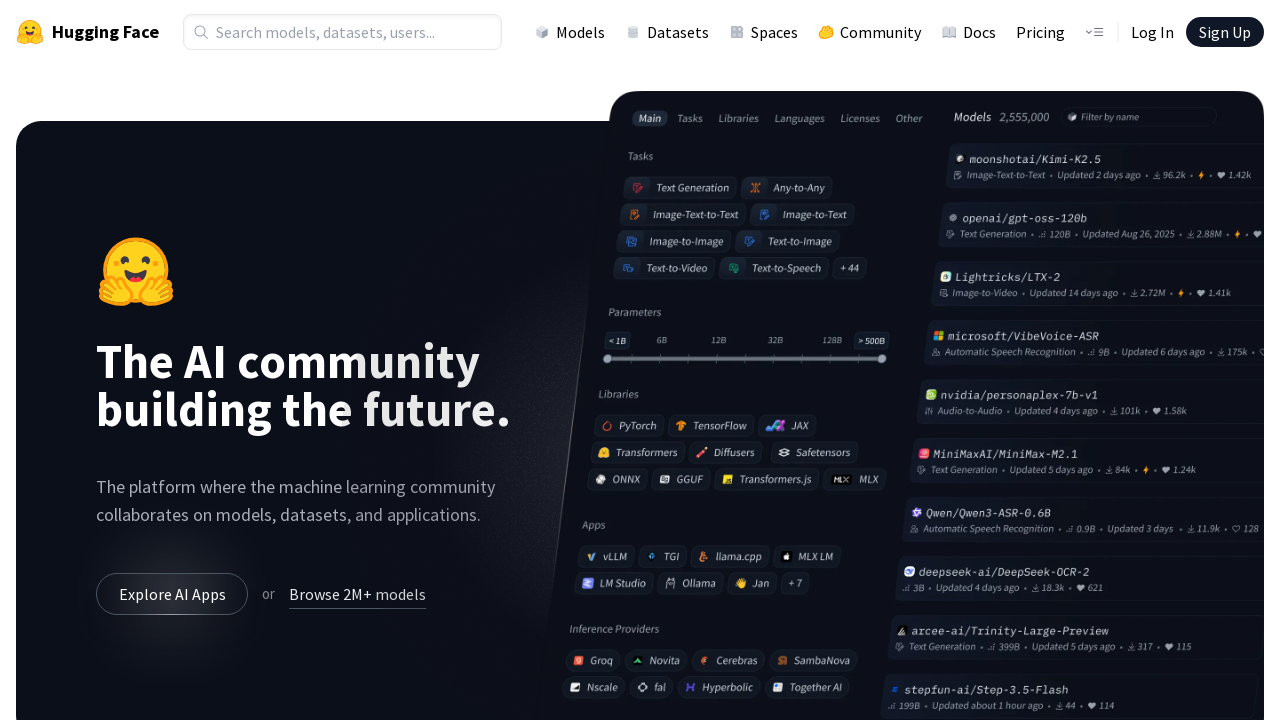

Clicked on the Datasets tab in navigation at (667, 32) on a[href='/datasets']
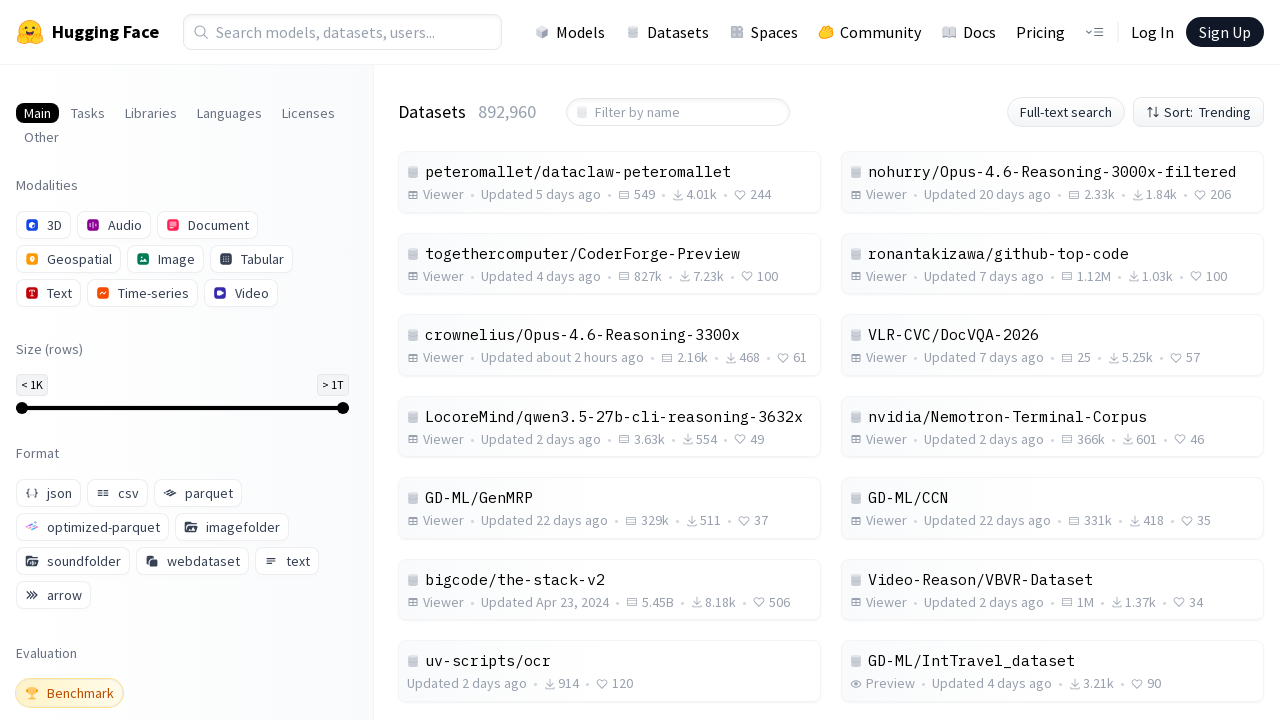

Datasets page loaded with h1 element visible
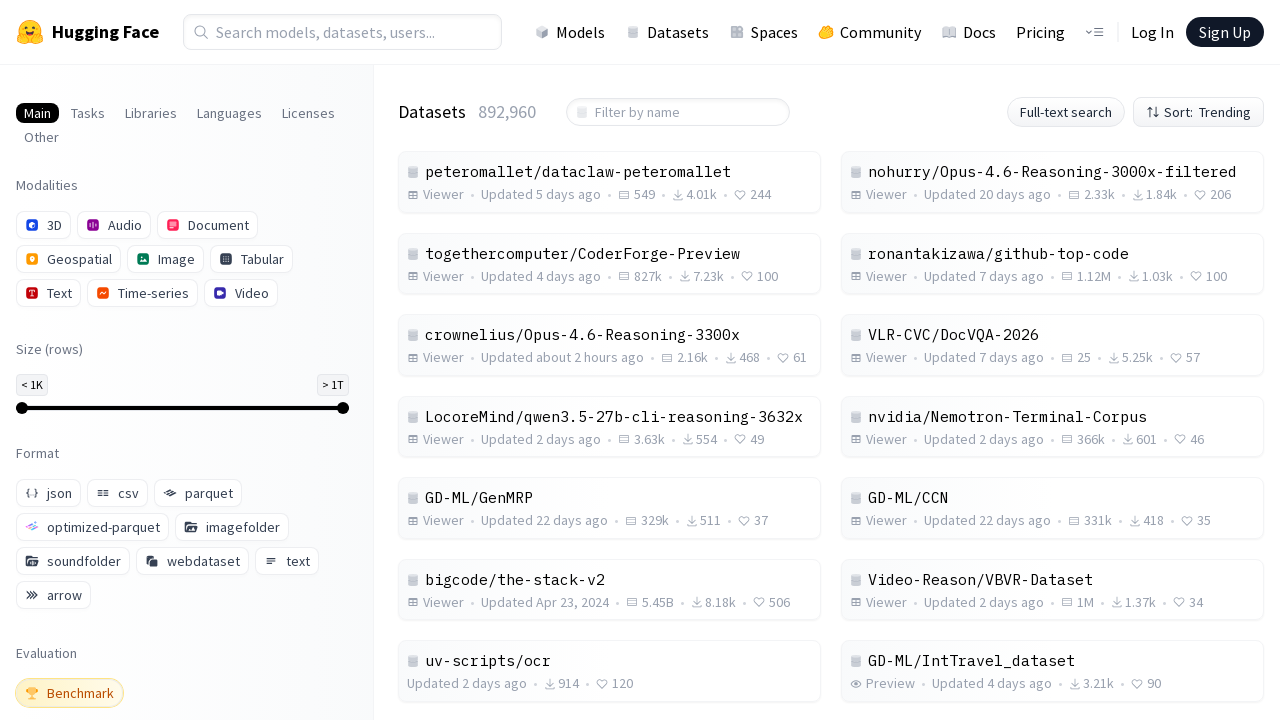

Verified datasets page title element is displayed correctly
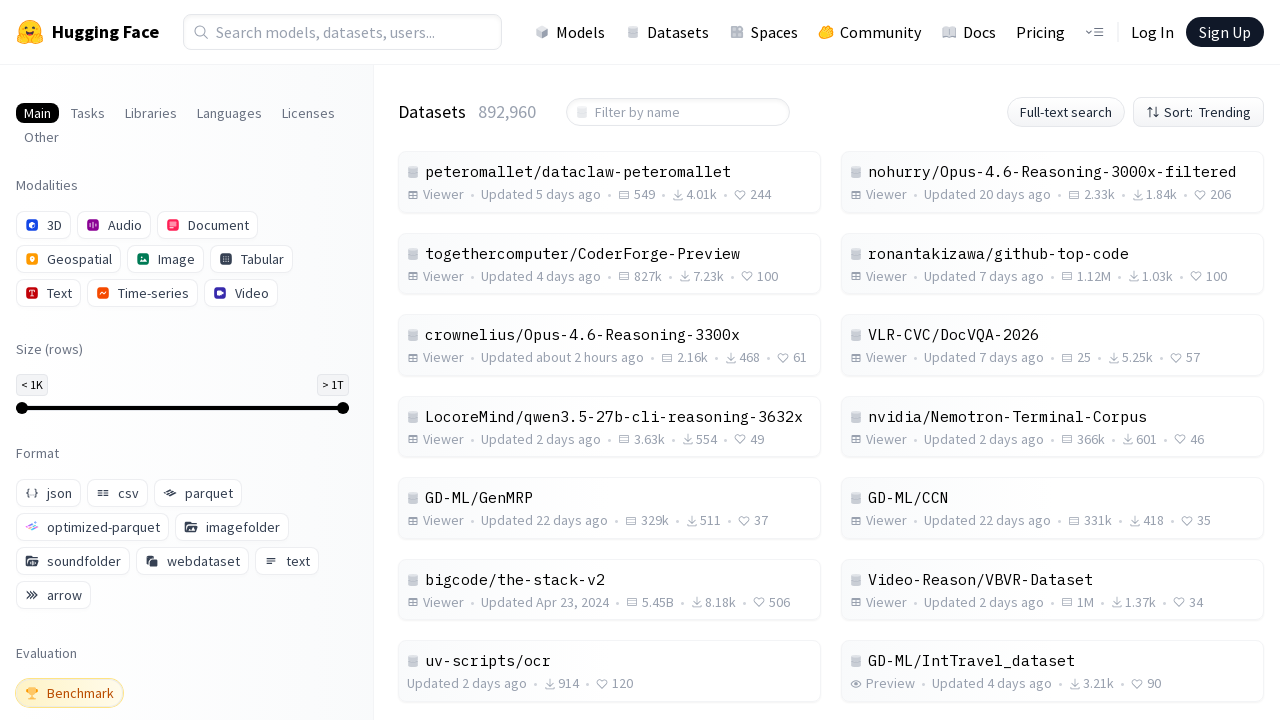

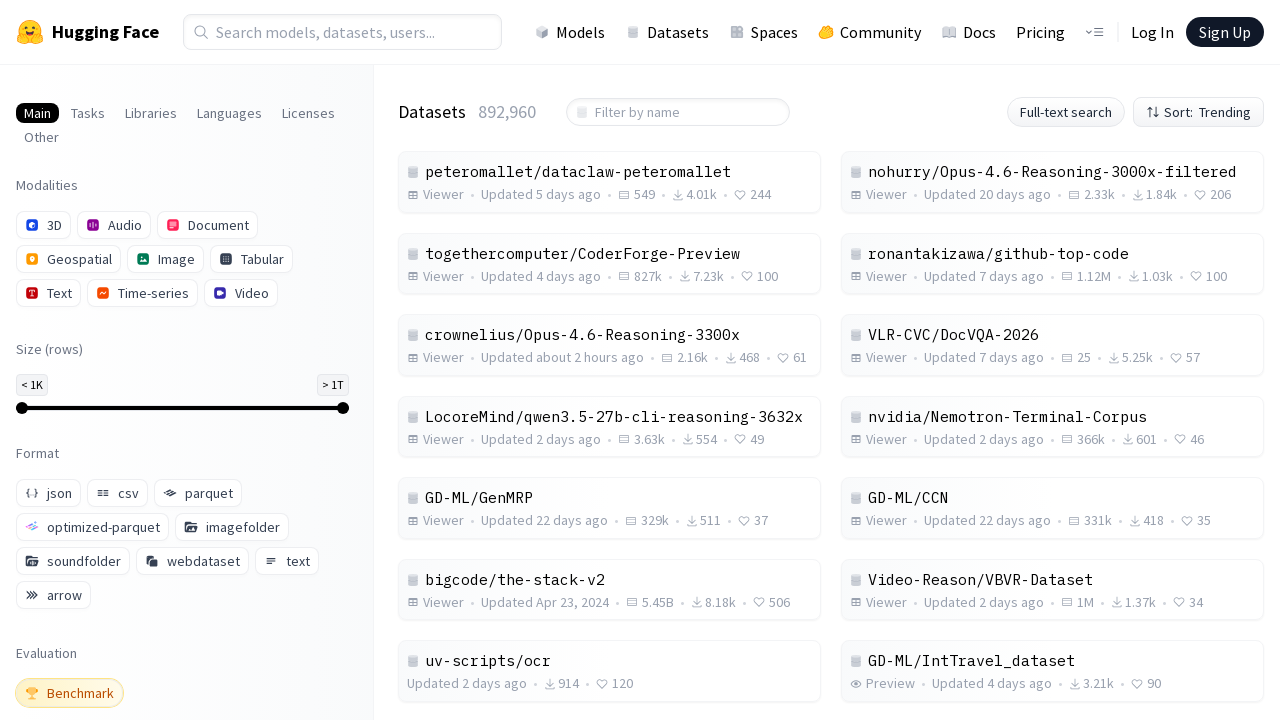